Tests AJAX functionality by clicking a button and waiting for dynamically loaded content (h1 and h3 elements) to appear on the page, including a delayed text element.

Starting URL: https://v1.training-support.net/selenium/ajax

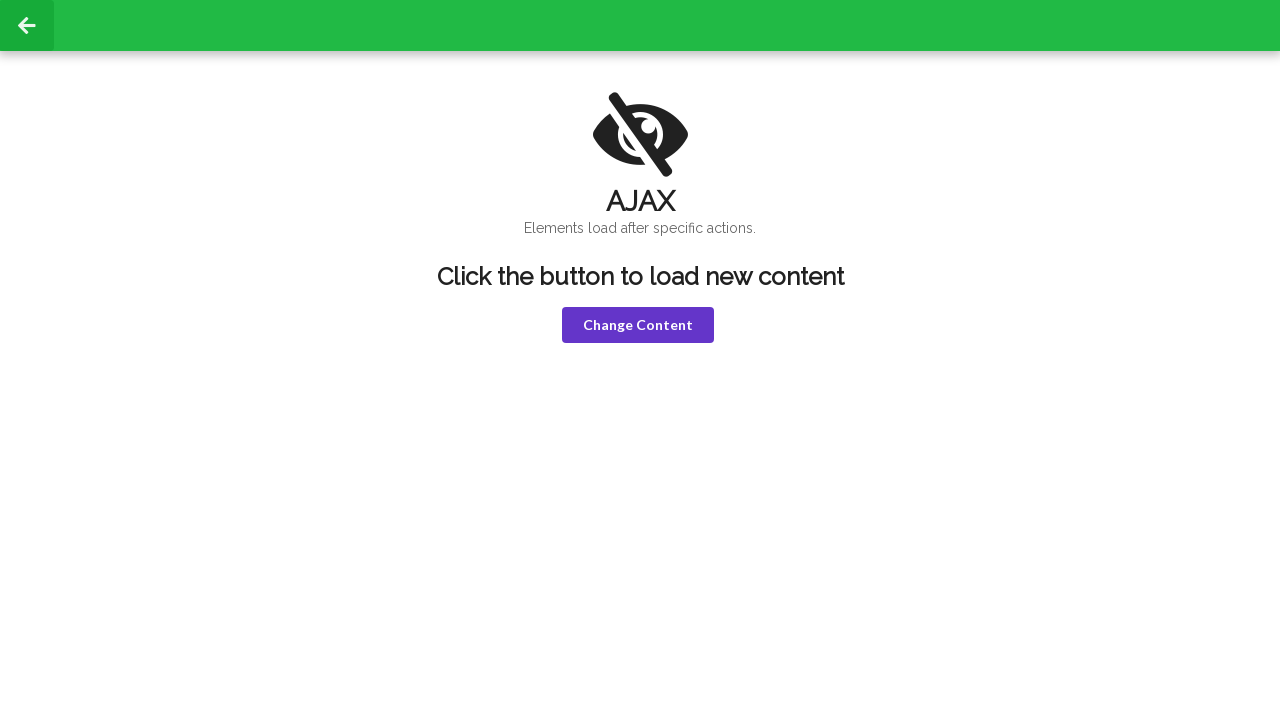

Clicked violet button to trigger AJAX request at (638, 325) on button.violet
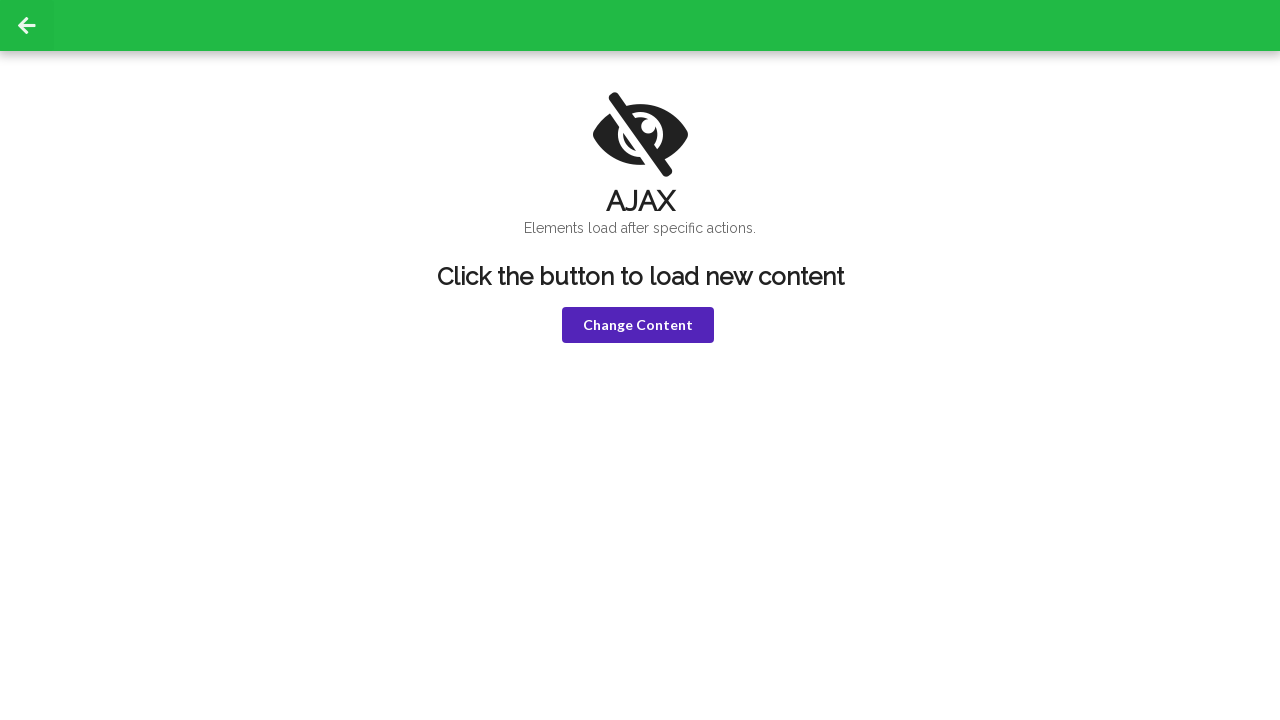

h1 element appeared after AJAX call
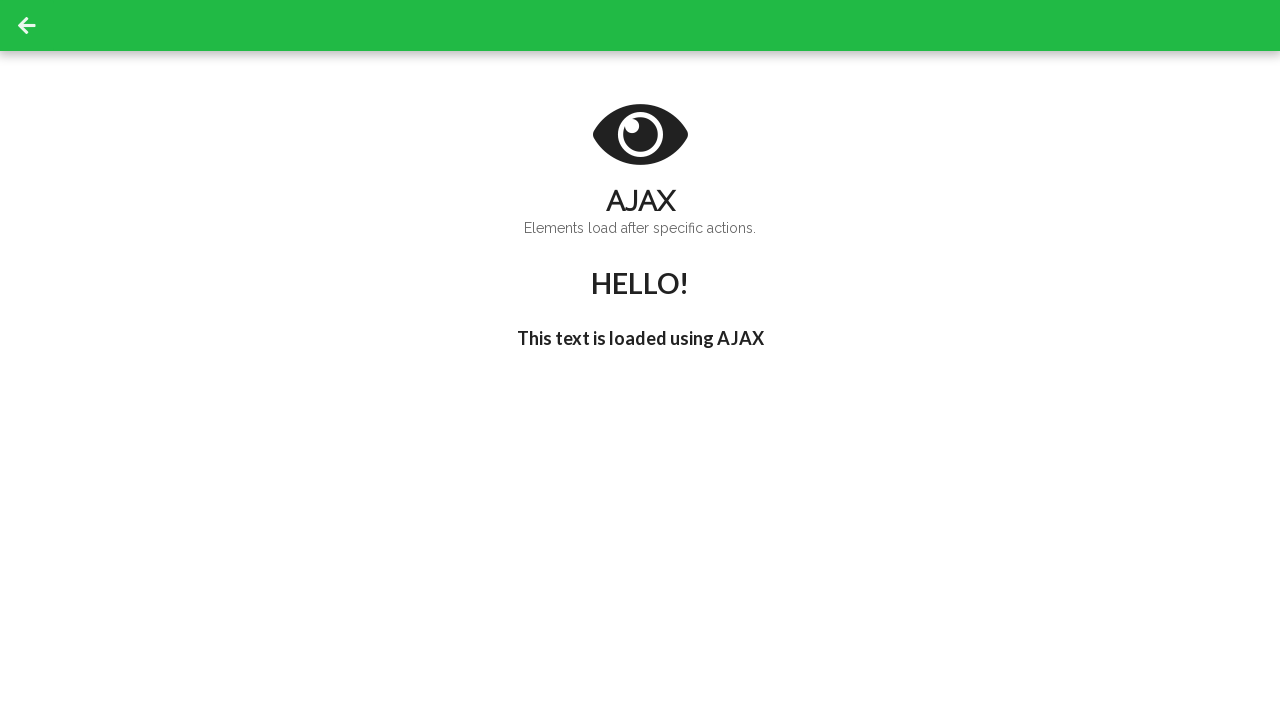

h3 element with delayed text 'I'm late!' appeared
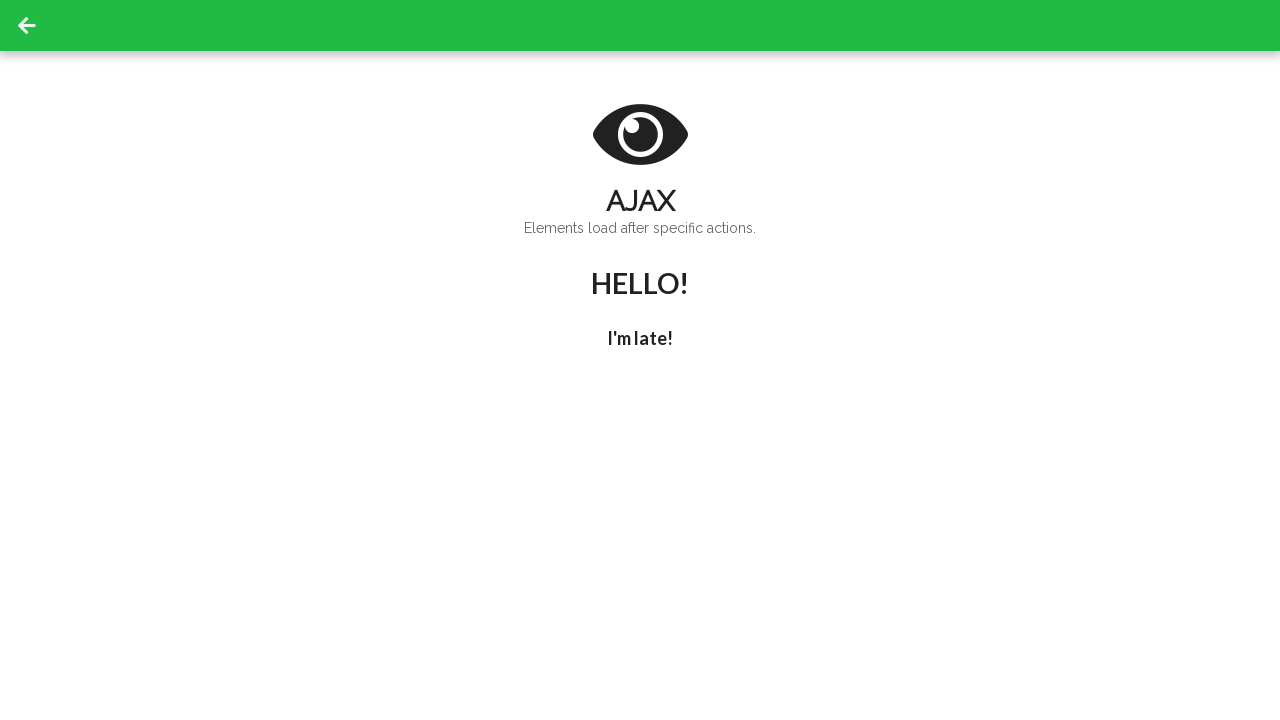

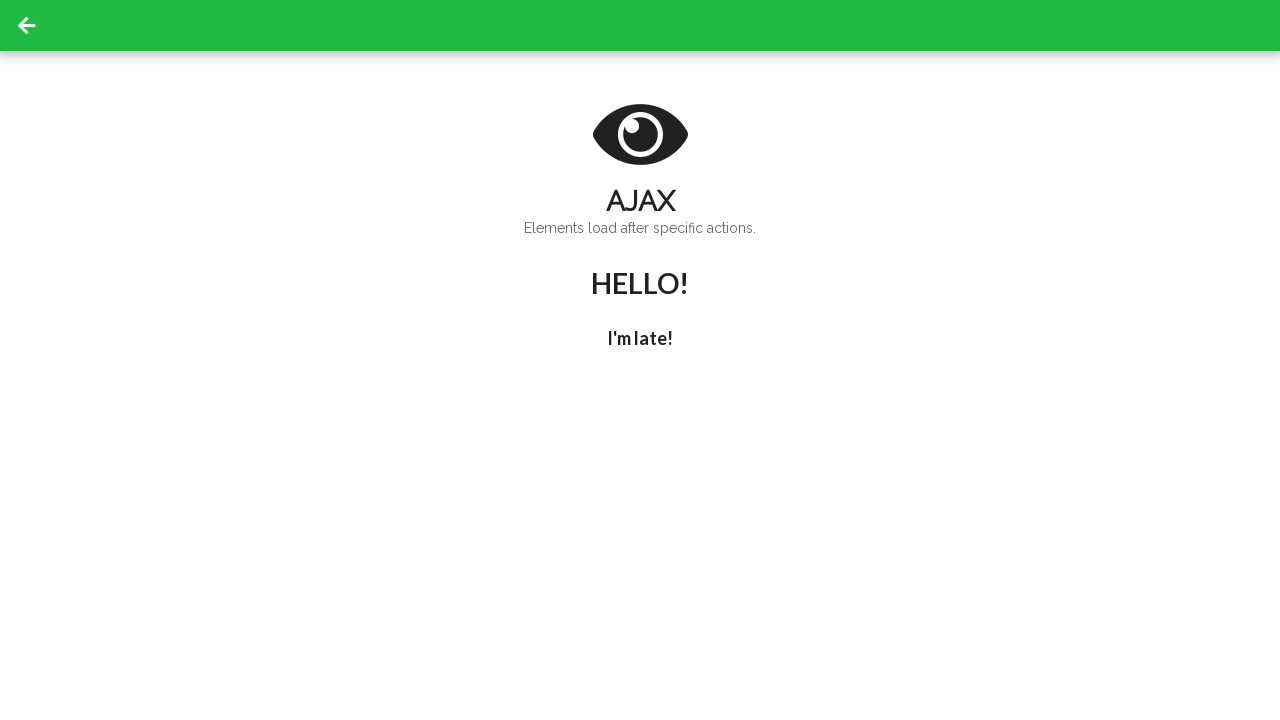